Tests that the text input field is cleared after adding a todo item

Starting URL: https://demo.playwright.dev/todomvc

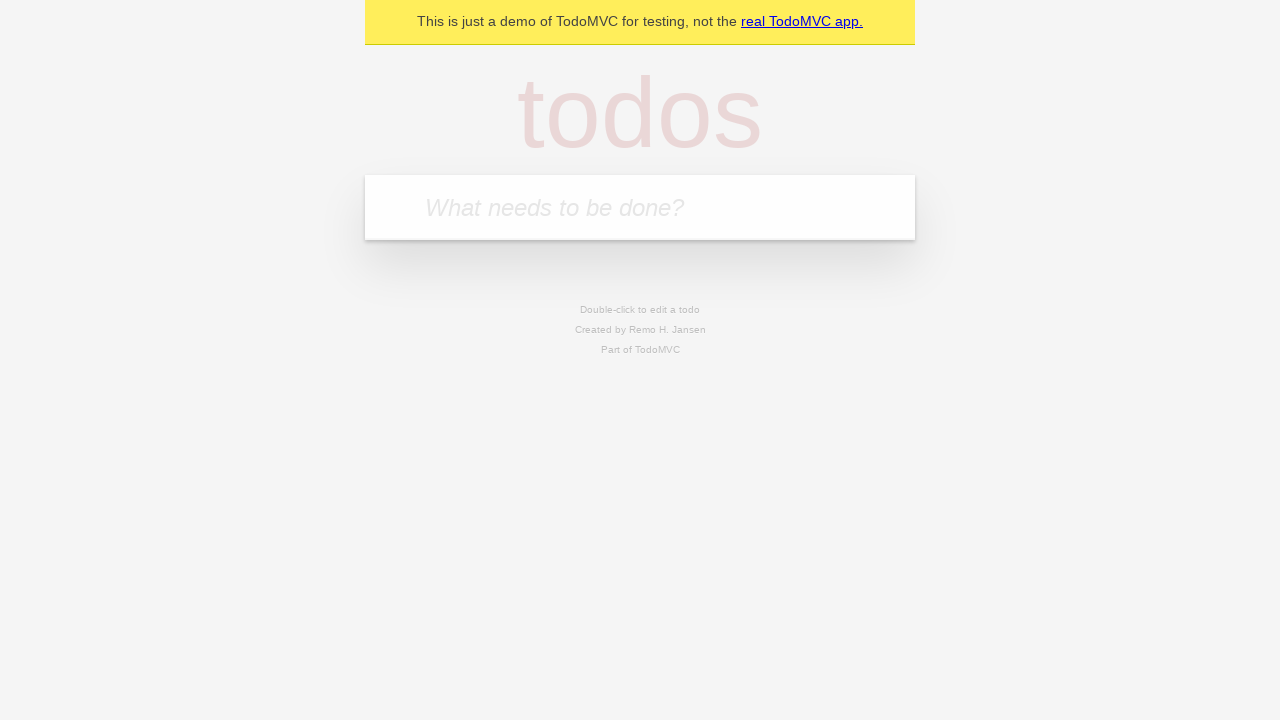

Located the todo input field with placeholder 'What needs to be done?'
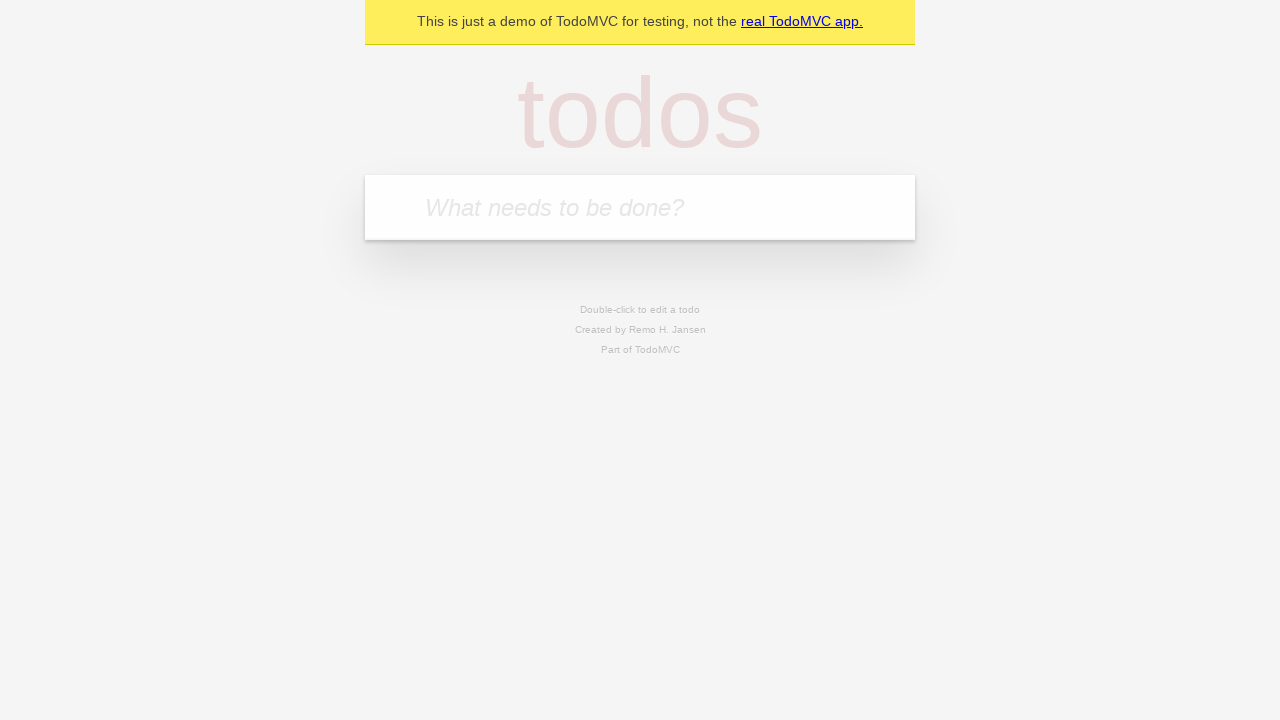

Filled todo input field with 'buy some cheese' on internal:attr=[placeholder="What needs to be done?"i]
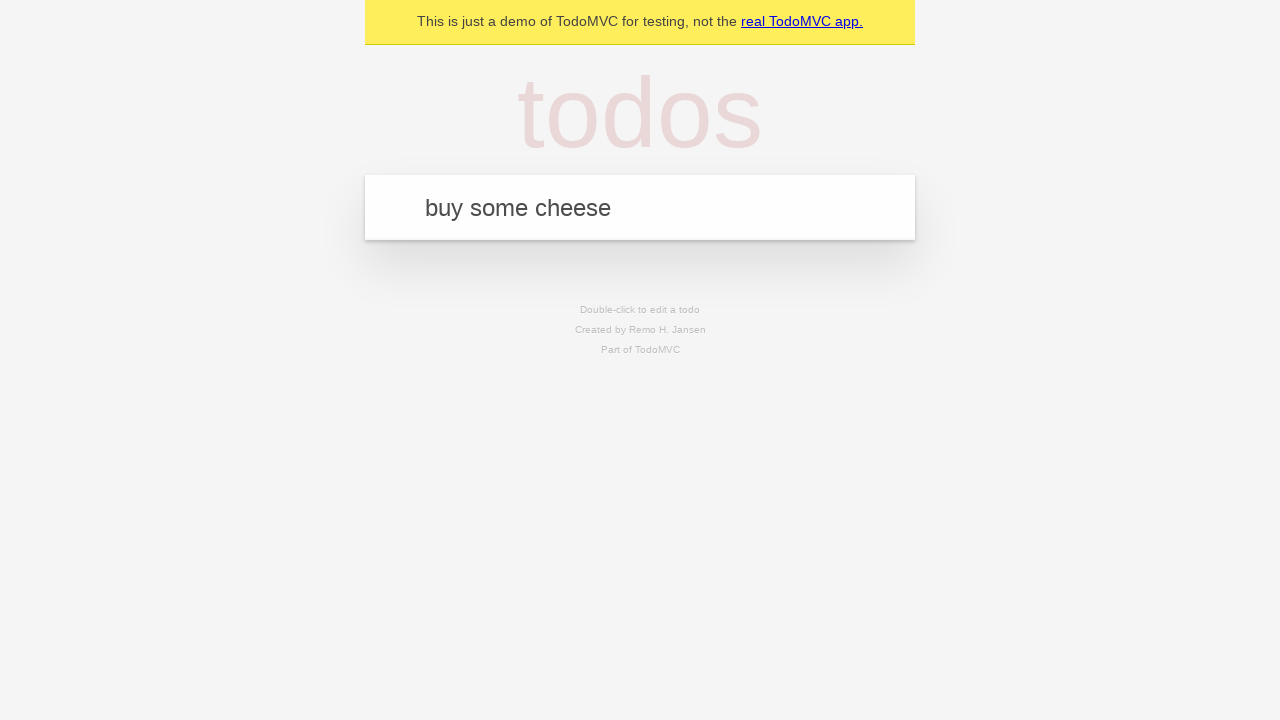

Pressed Enter to add the todo item on internal:attr=[placeholder="What needs to be done?"i]
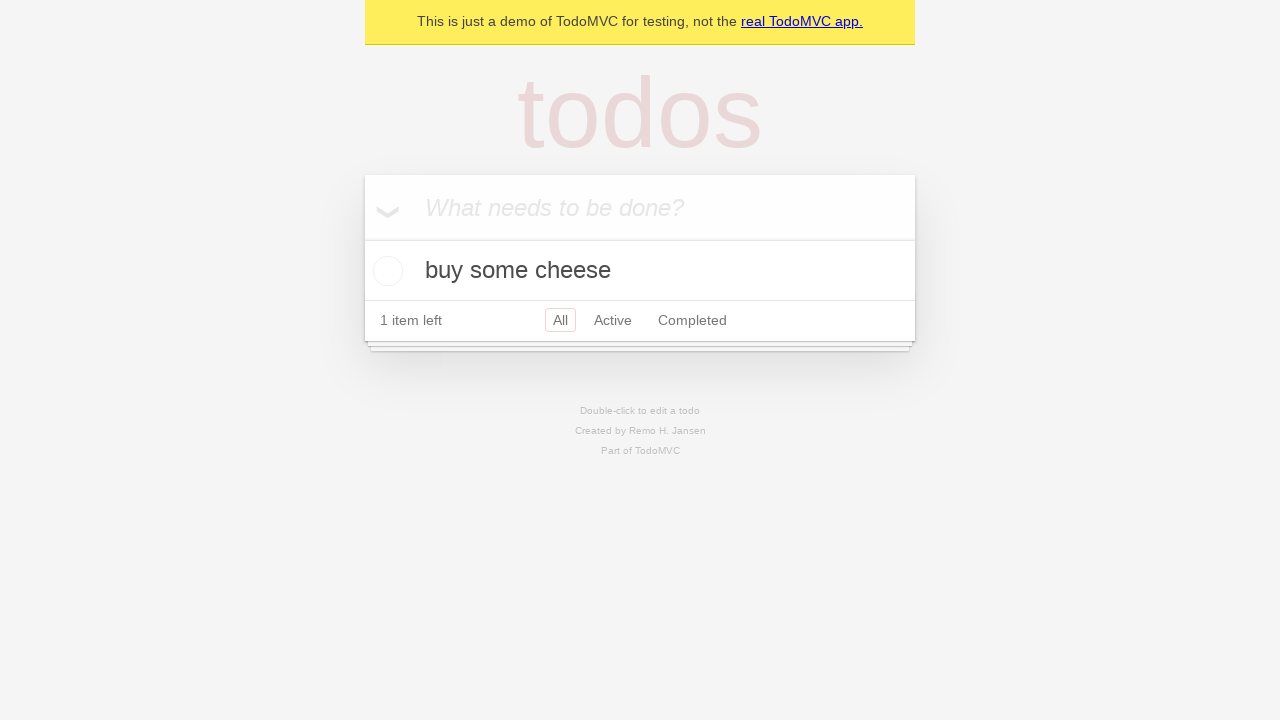

Todo item was added and became visible
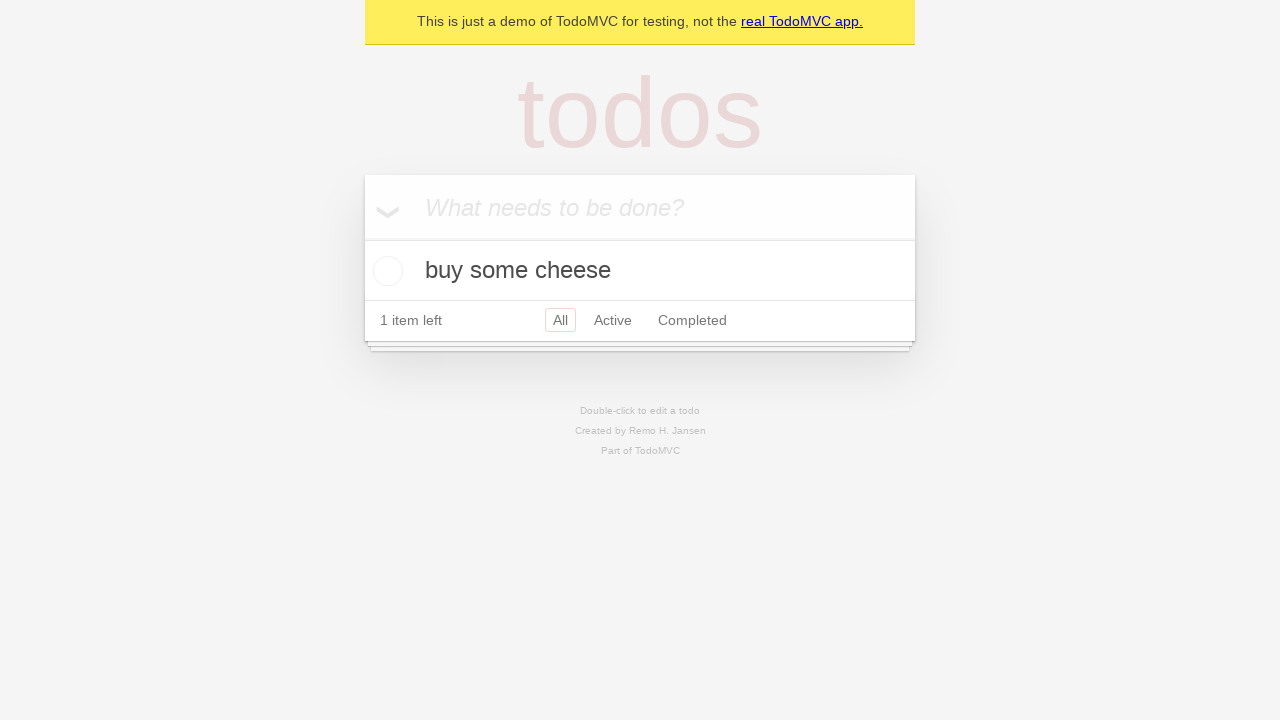

Verified that the text input field was cleared after adding the todo item
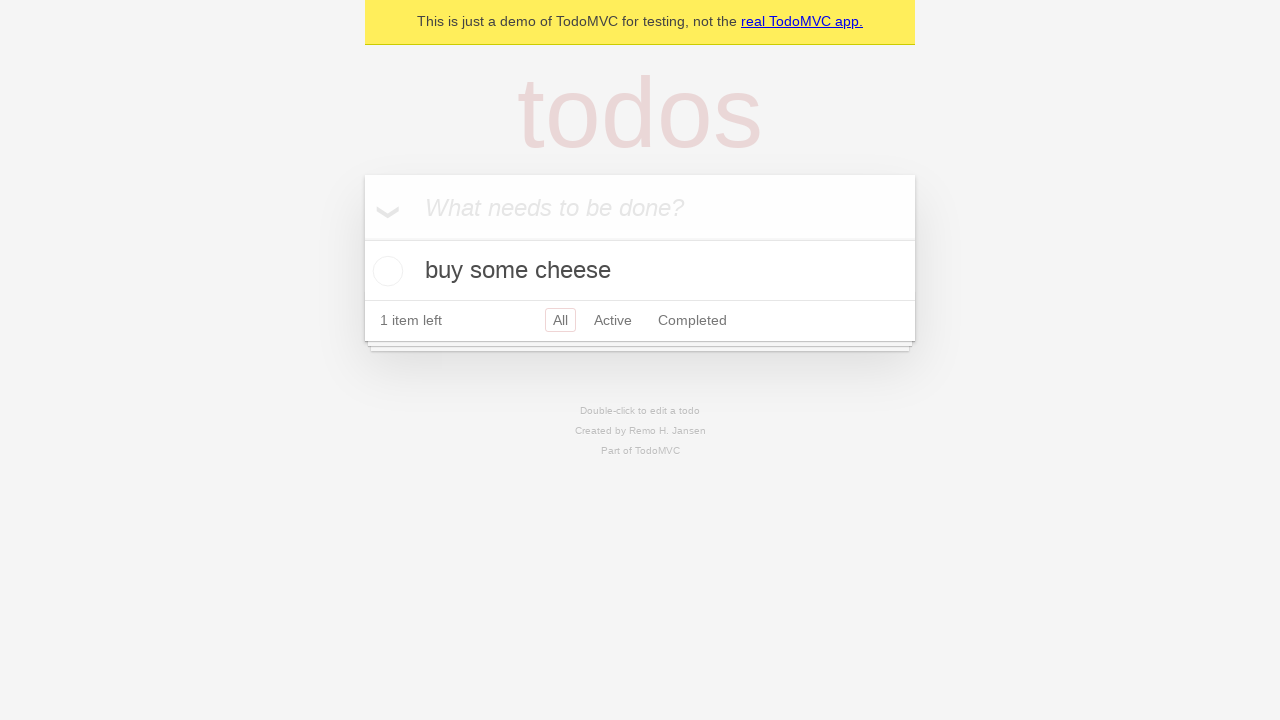

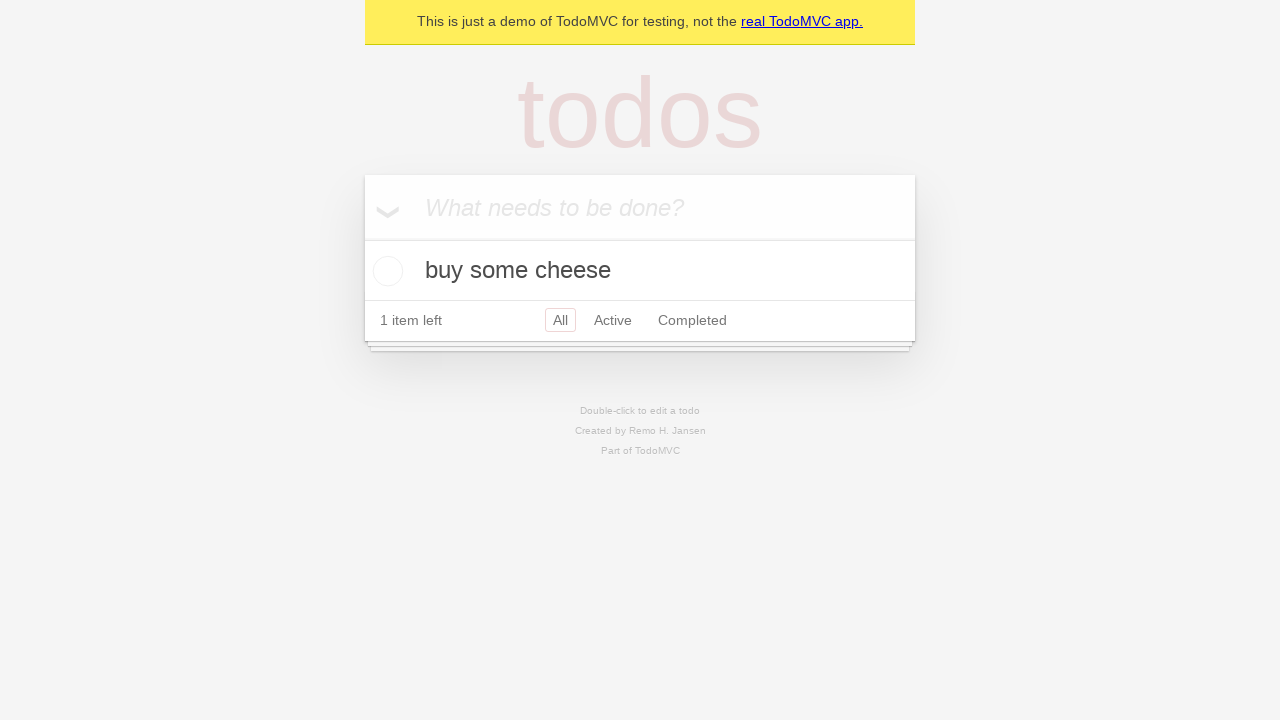